Tests jQuery UI drag and drop functionality by dragging an element and dropping it onto a target area within an iframe

Starting URL: https://jqueryui.com/droppable/

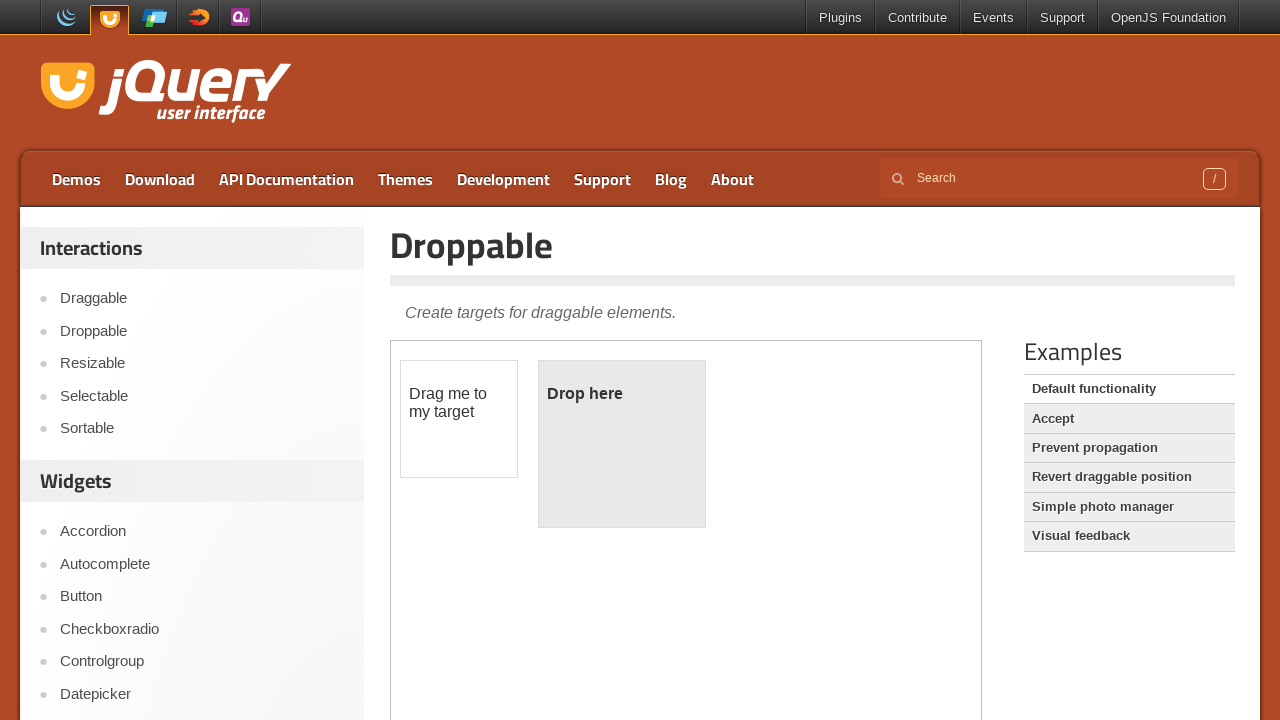

Located and switched to iframe containing drag and drop demo
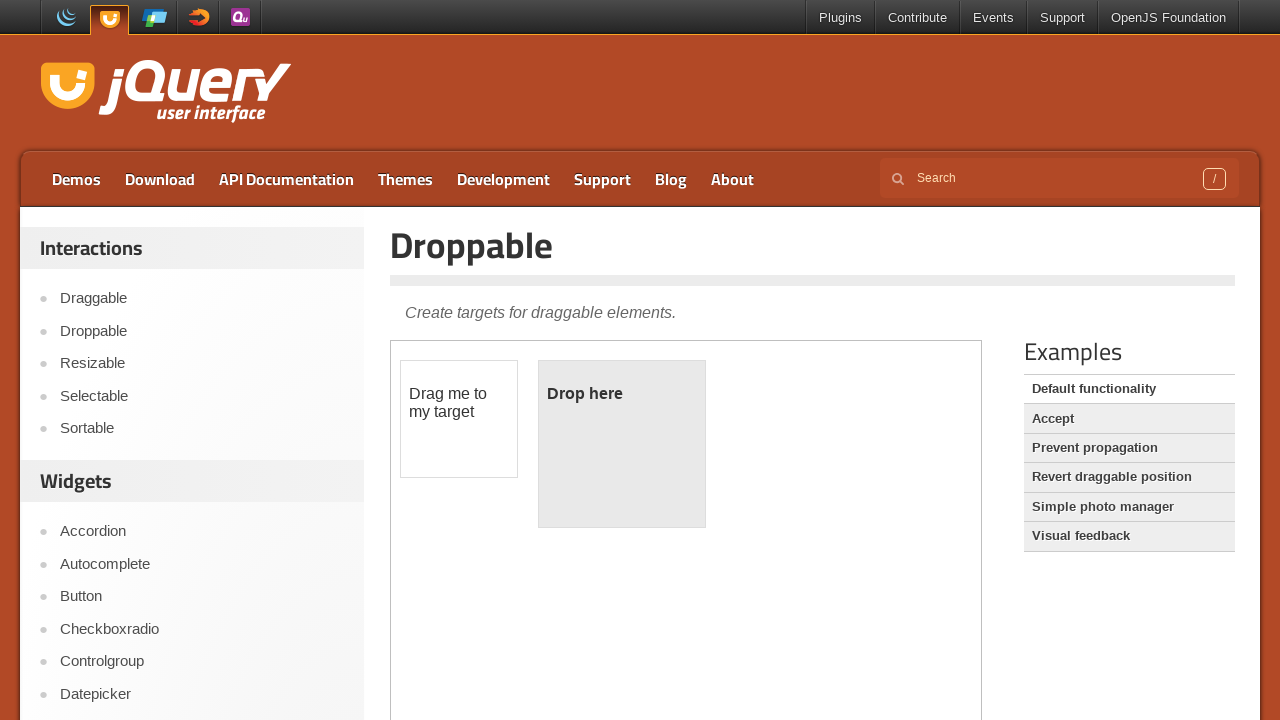

Located draggable element with id 'draggable'
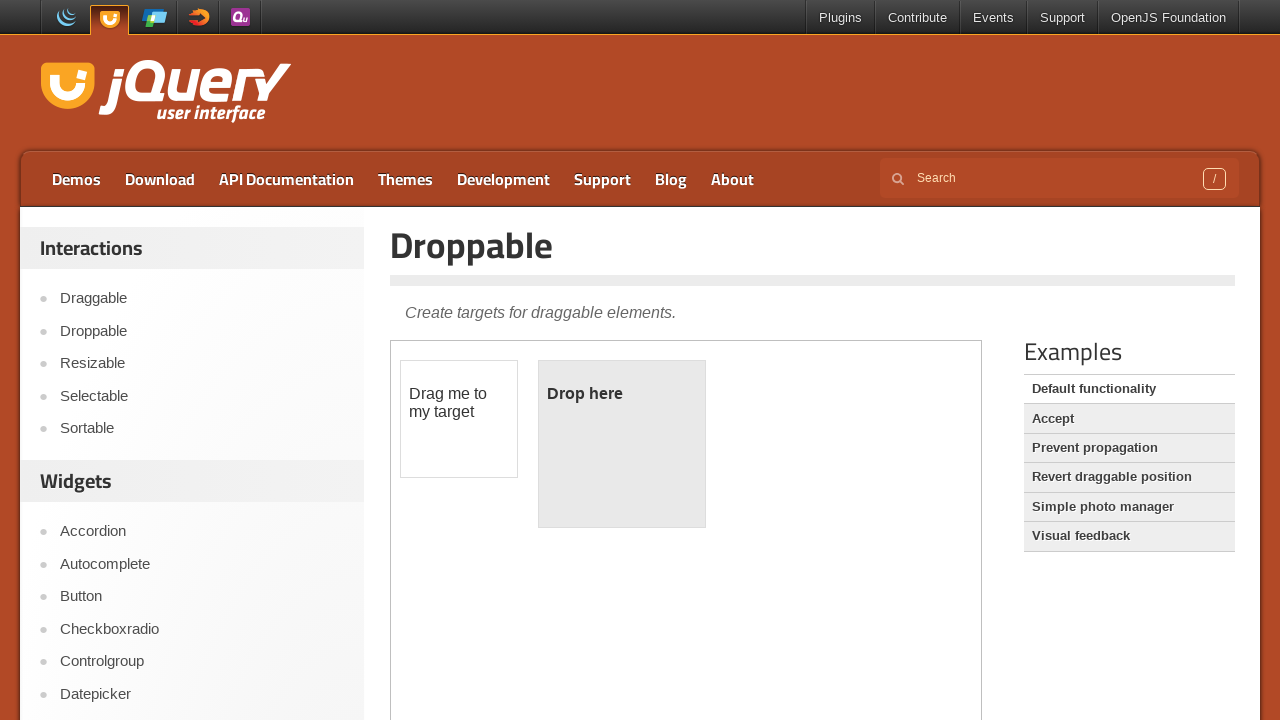

Located droppable target element with id 'droppable'
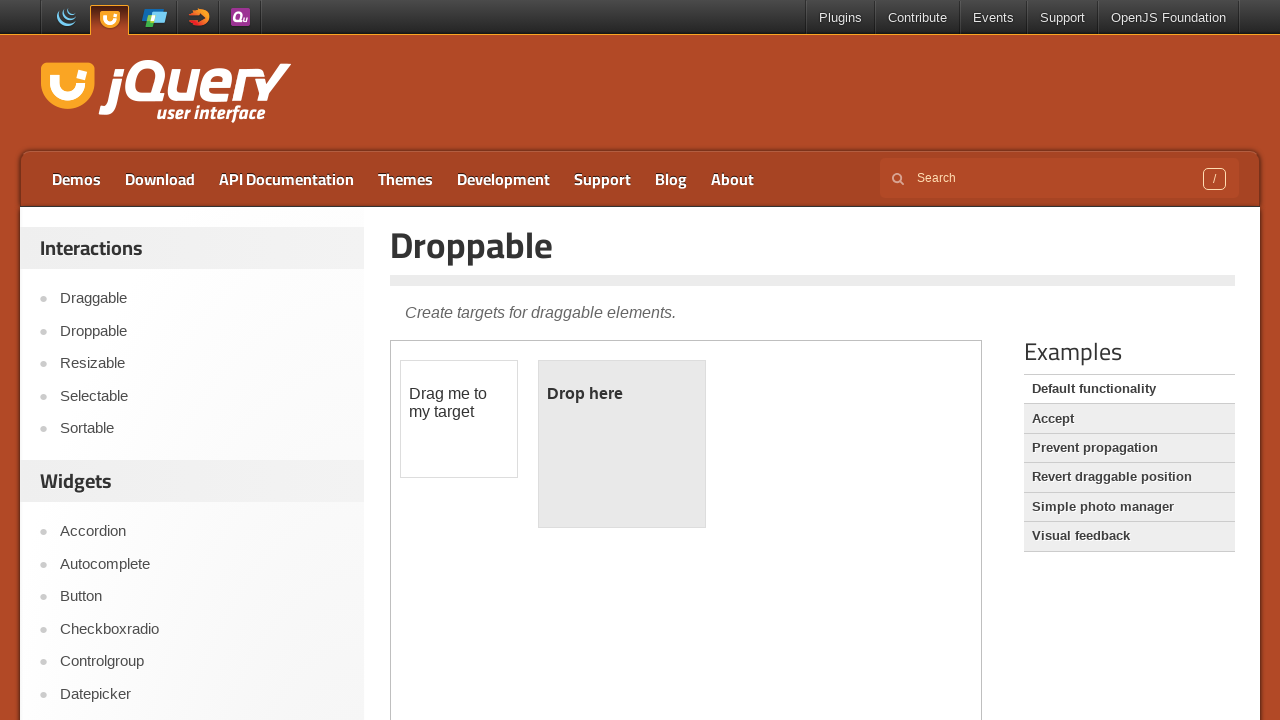

Dragged draggable element and dropped it onto droppable target at (622, 444)
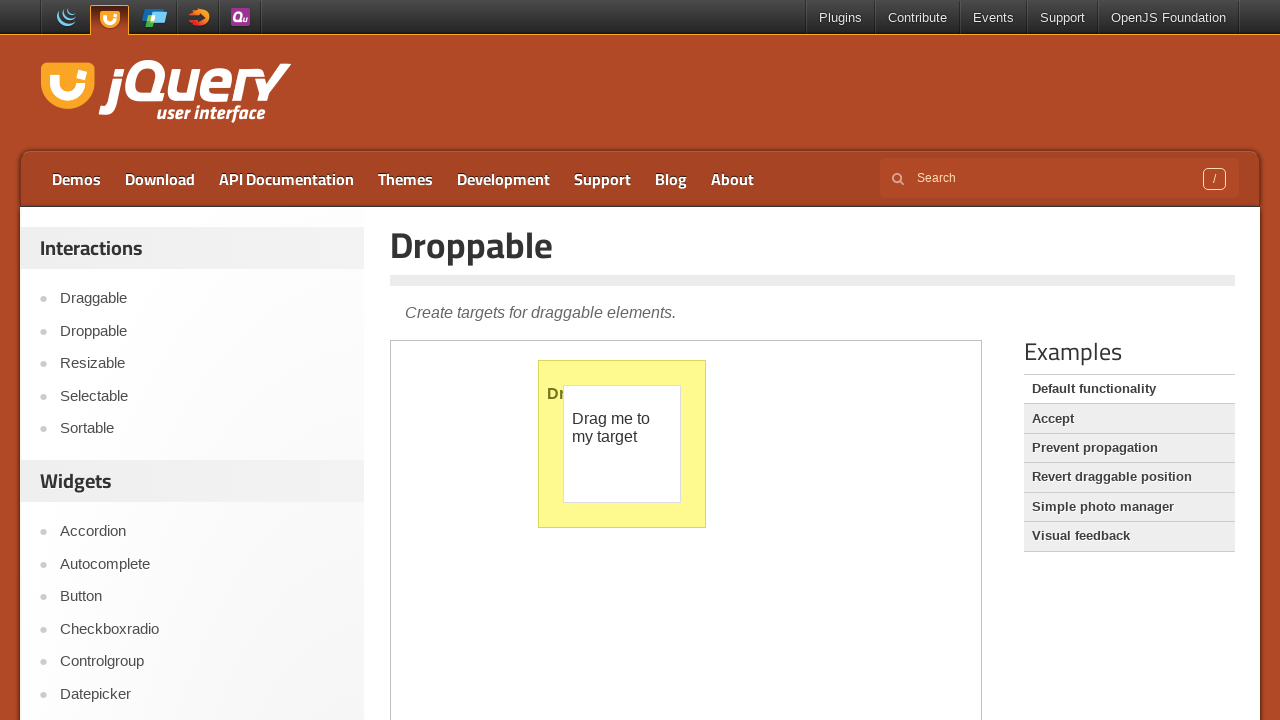

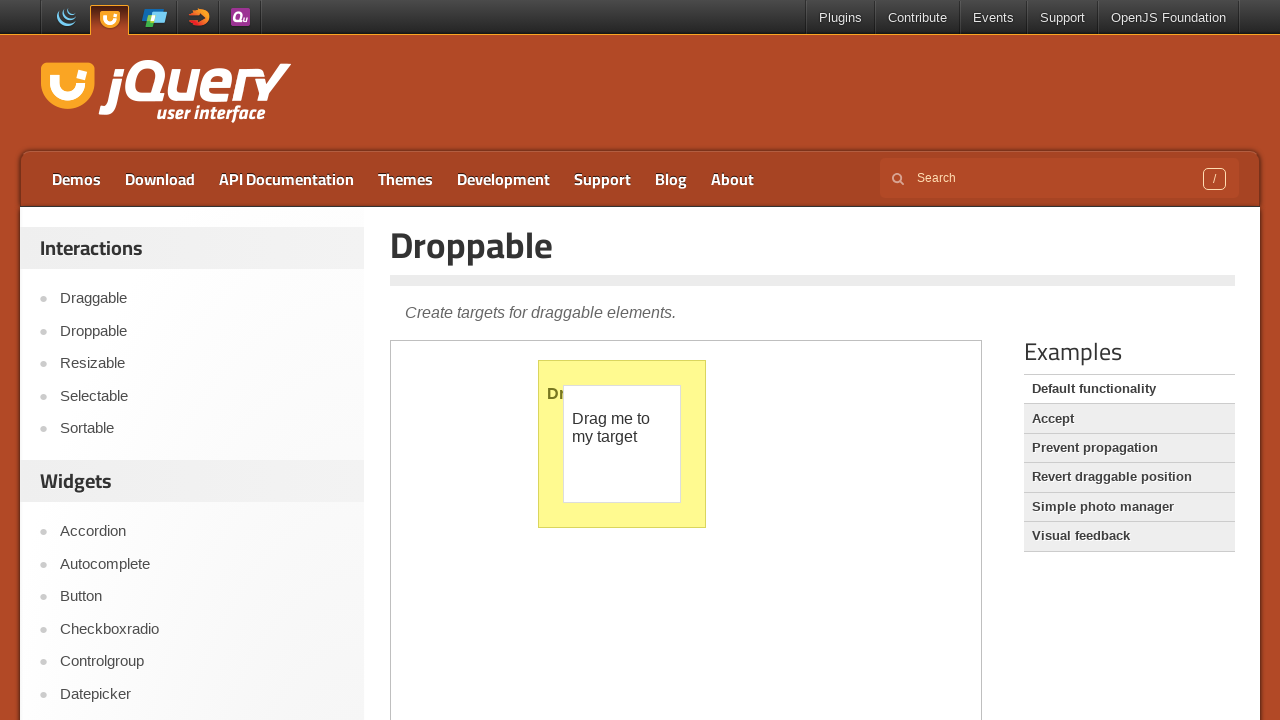